Tests that todo data persists after page reload

Starting URL: https://demo.playwright.dev/todomvc

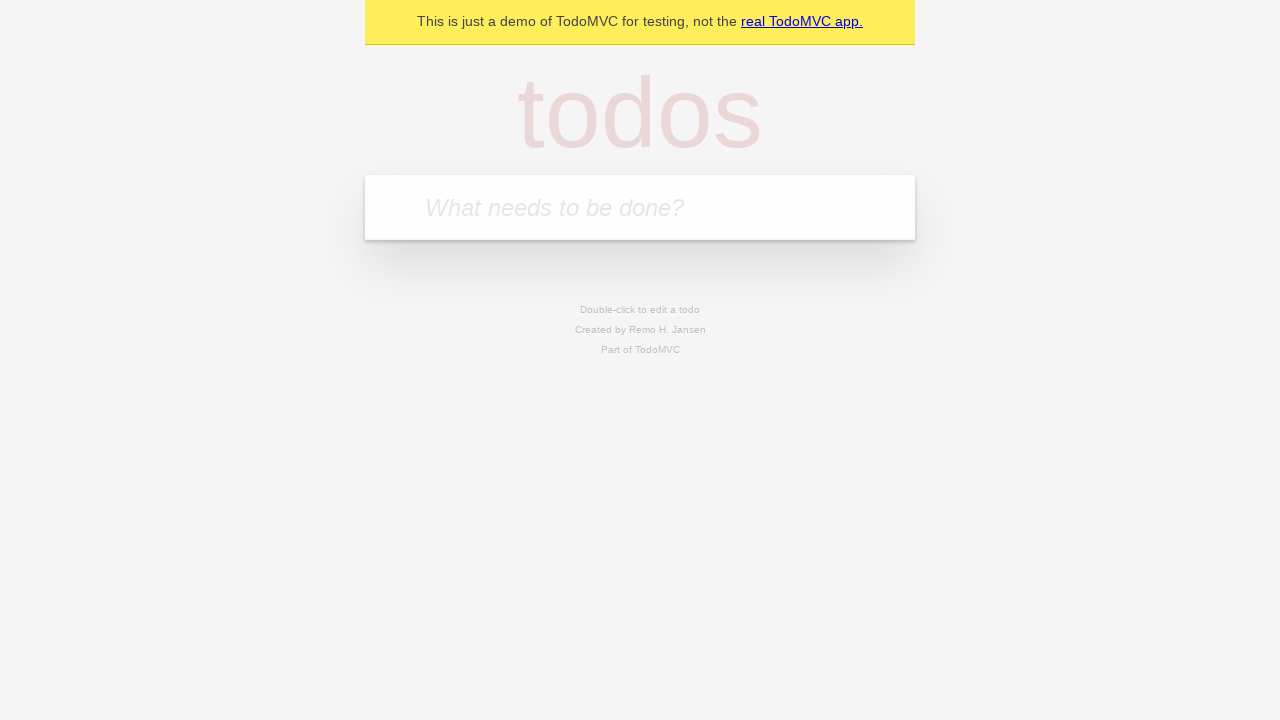

Located the todo input field
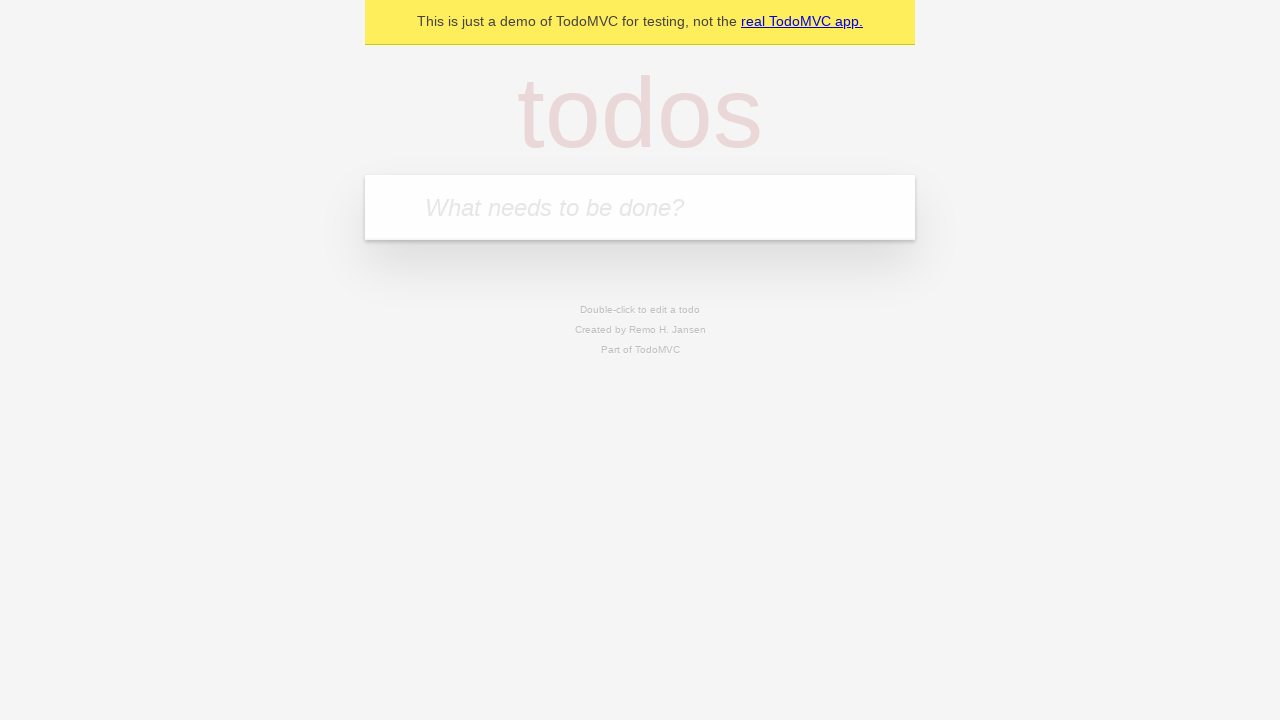

Filled todo input with 'buy some cheese' on internal:attr=[placeholder="What needs to be done?"i]
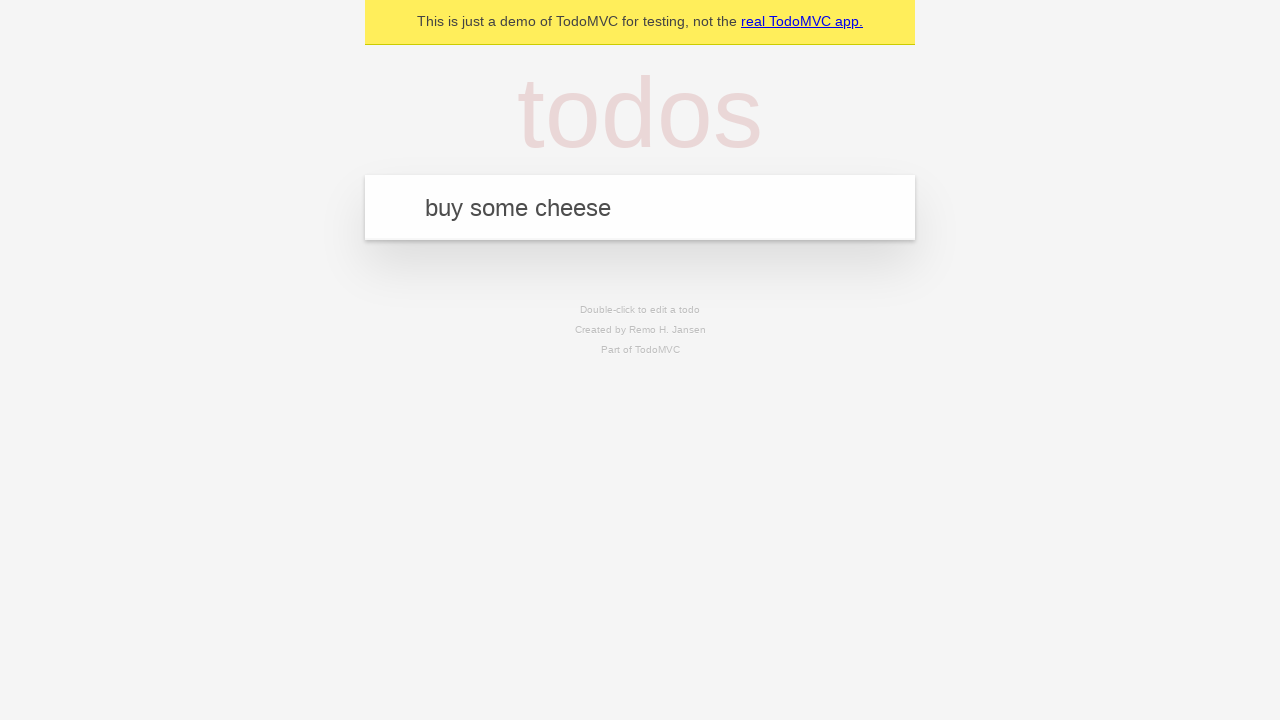

Pressed Enter to add first todo item on internal:attr=[placeholder="What needs to be done?"i]
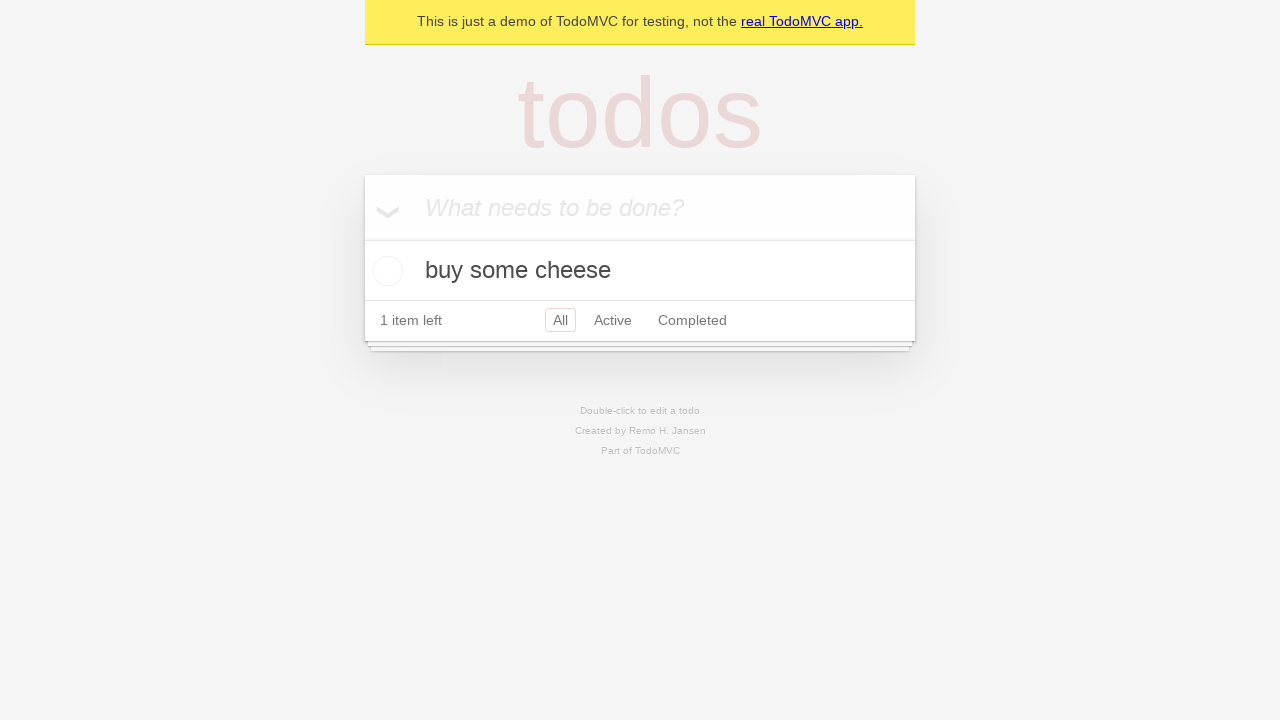

Filled todo input with 'feed the cat' on internal:attr=[placeholder="What needs to be done?"i]
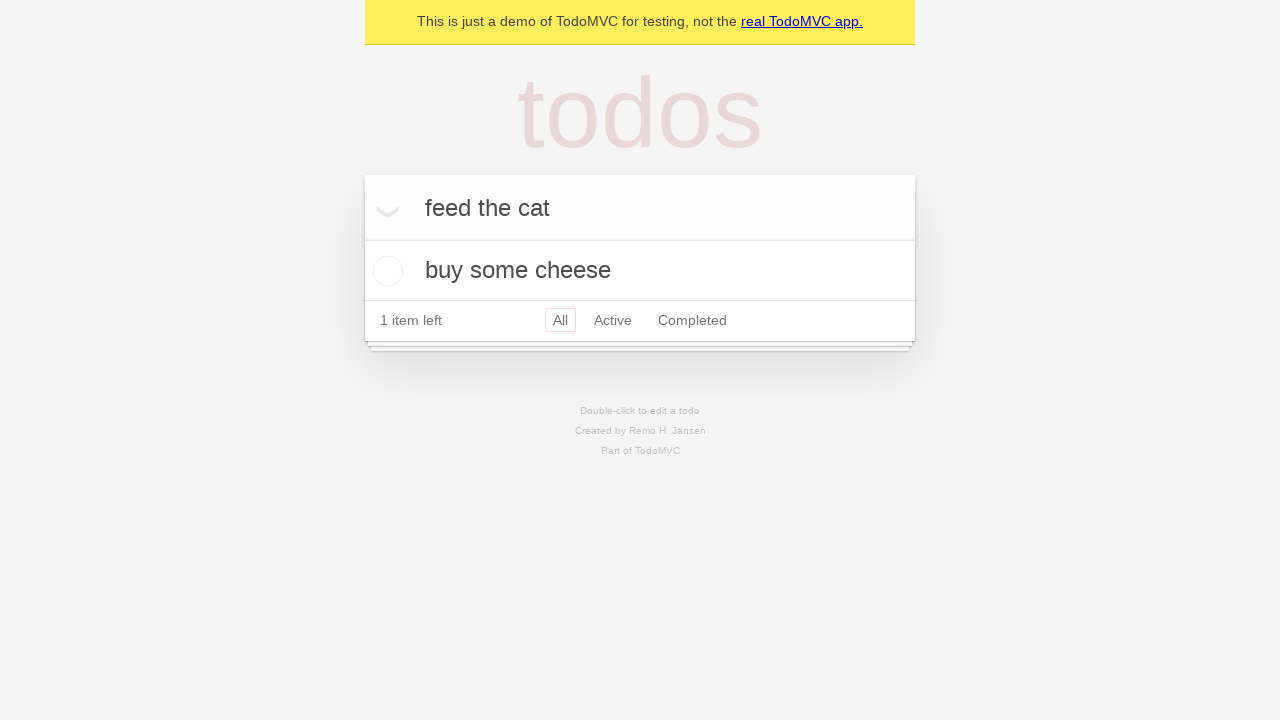

Pressed Enter to add second todo item on internal:attr=[placeholder="What needs to be done?"i]
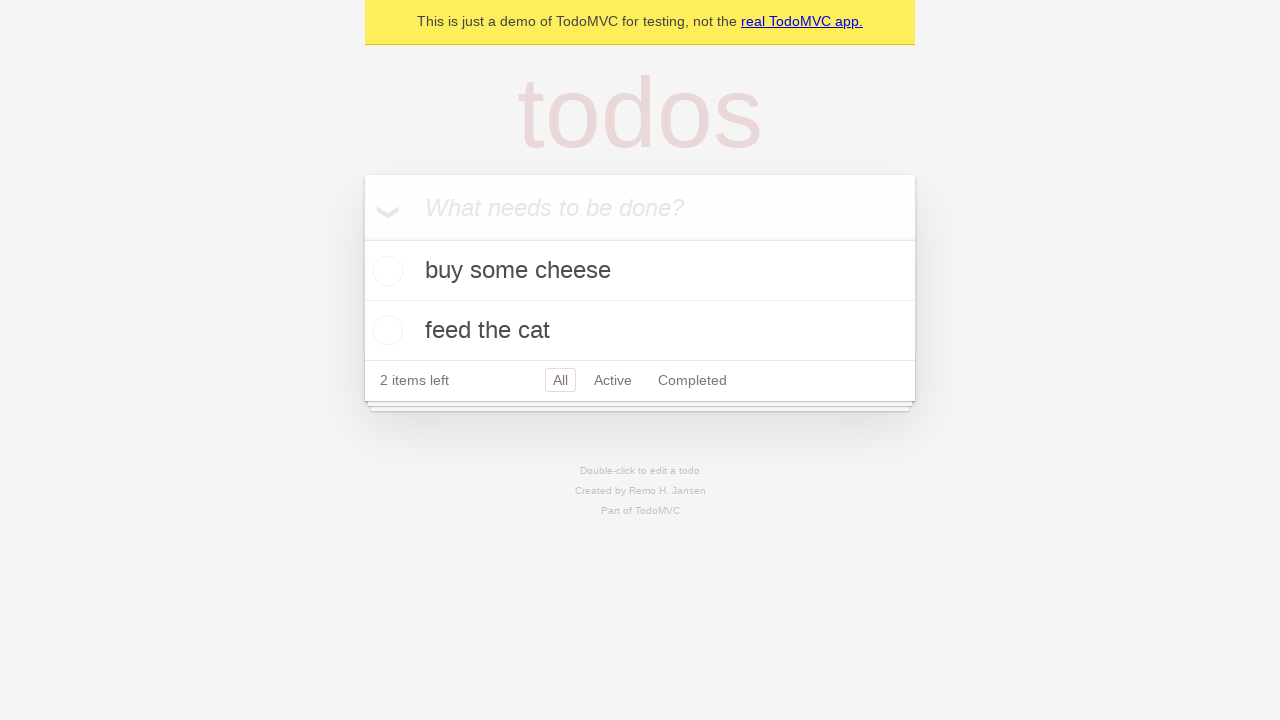

Located all todo items in the list
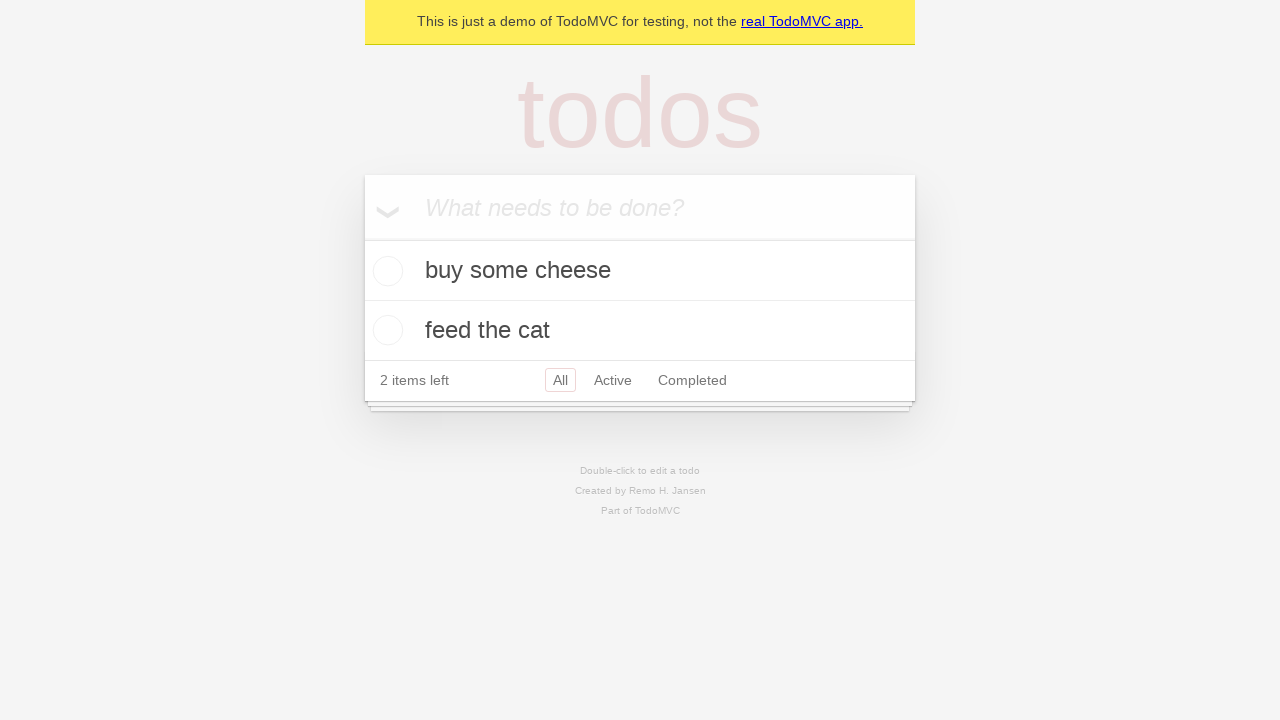

Checked the first todo item as completed at (385, 271) on .todo-list li >> nth=0 >> .toggle
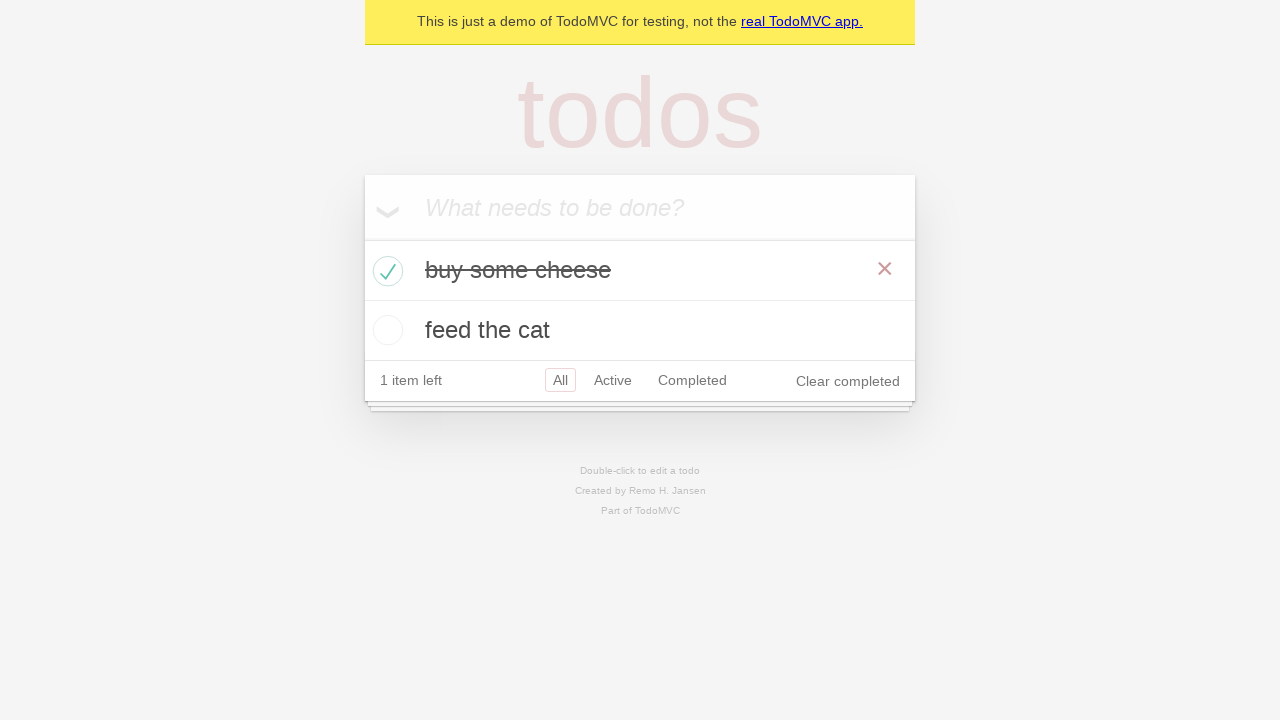

Reloaded the page to test data persistence
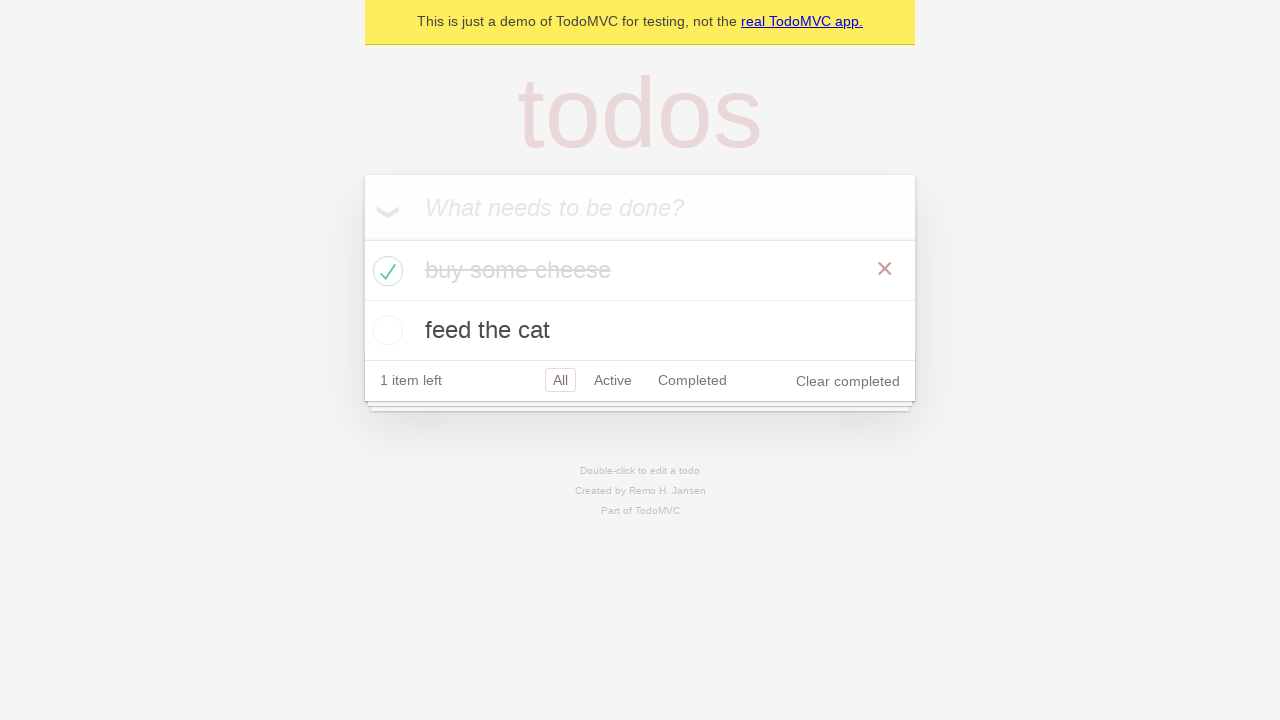

Todo items reappeared after page reload
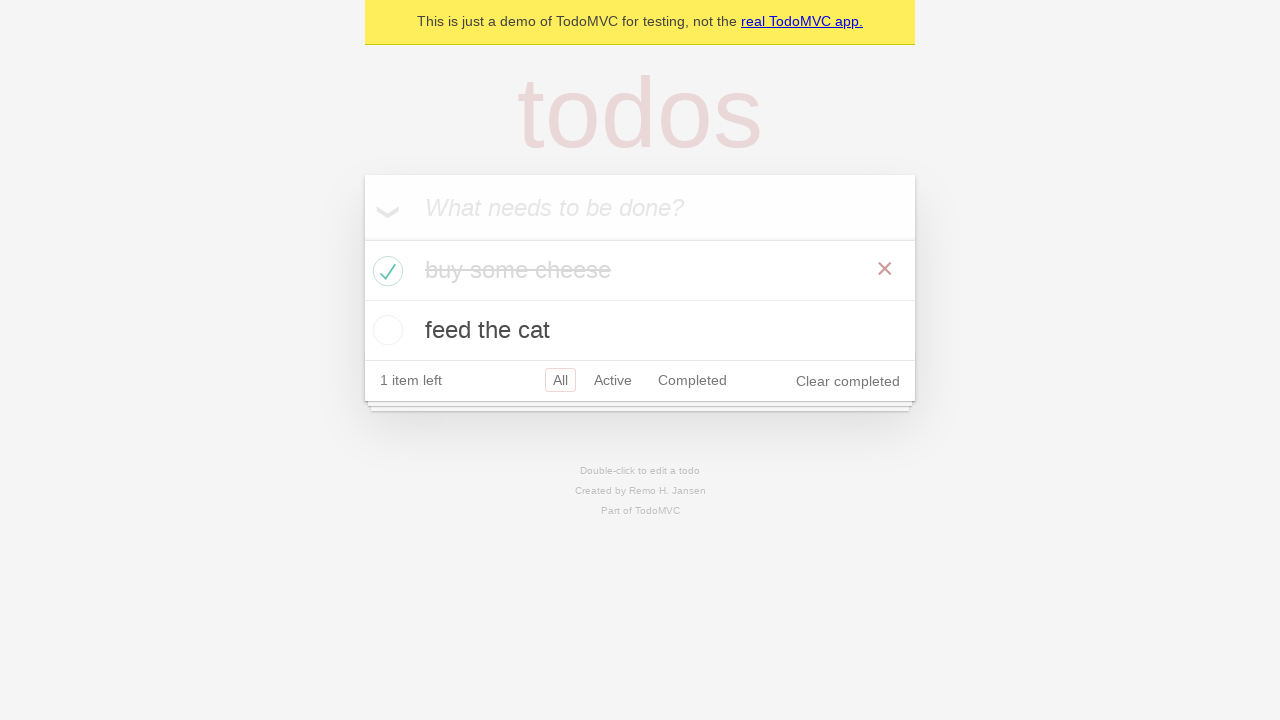

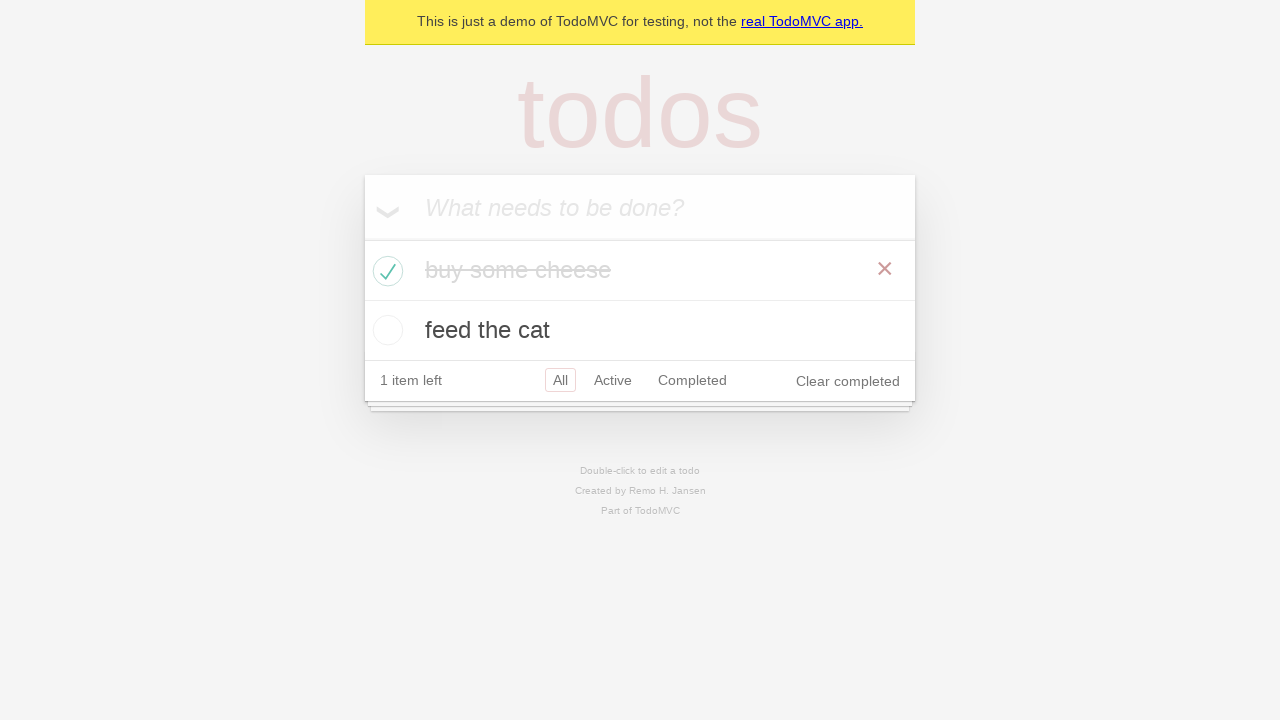